Tests browser window handling by clicking a button to open new windows, then iterating through all window handles to find and switch to a window with the title containing "Basic Controls"

Starting URL: https://www.hyrtutorials.com/p/window-handles-practice.html

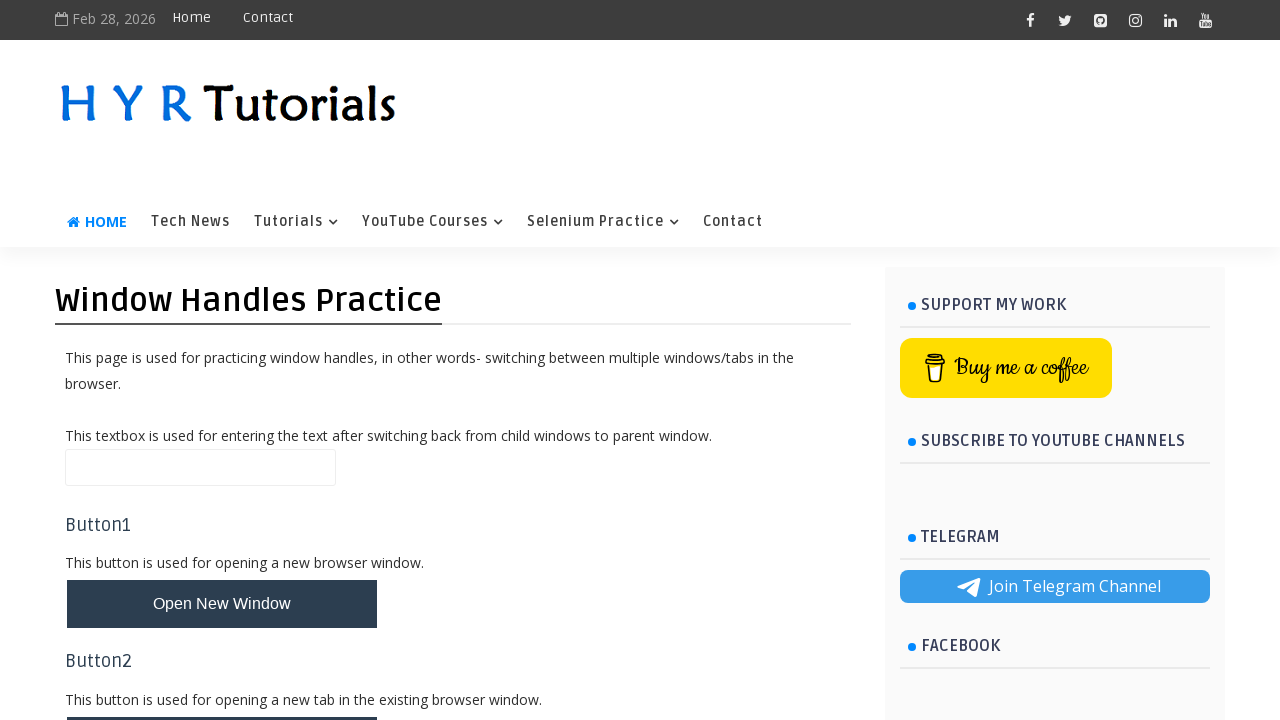

Clicked button to open new windows at (222, 361) on #newWindowsBtn
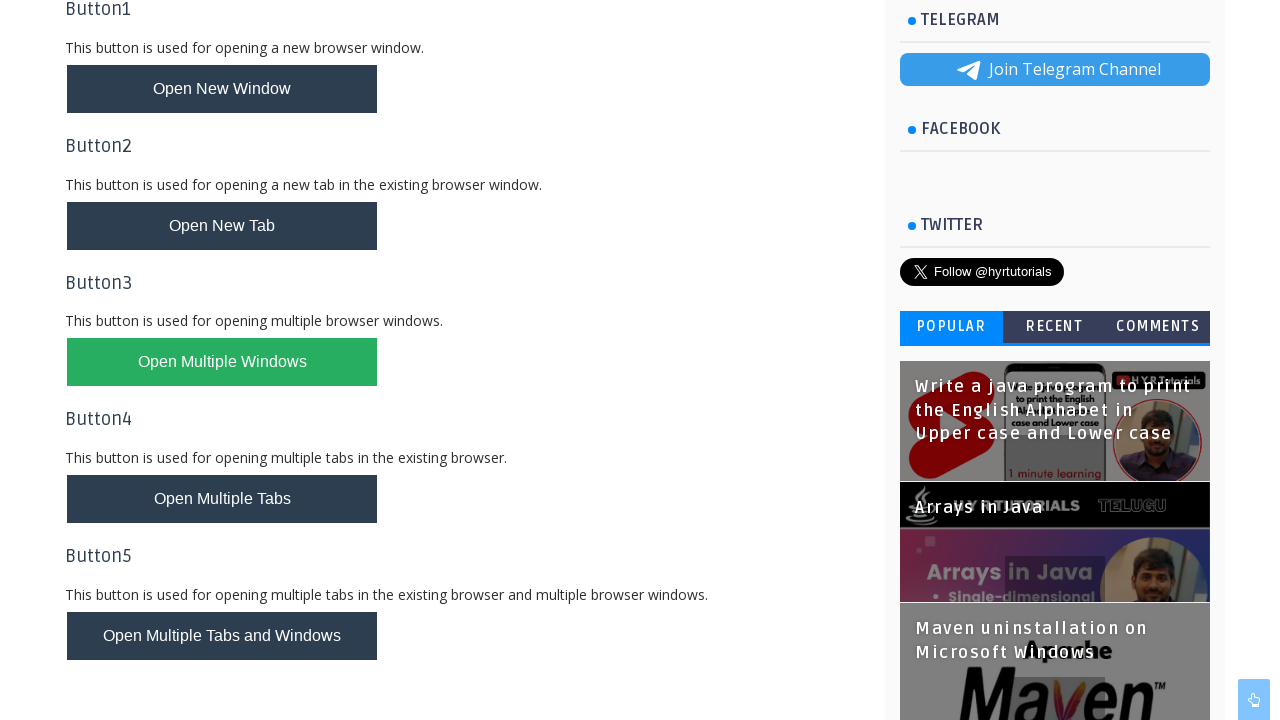

Waited 1 second for new windows to open
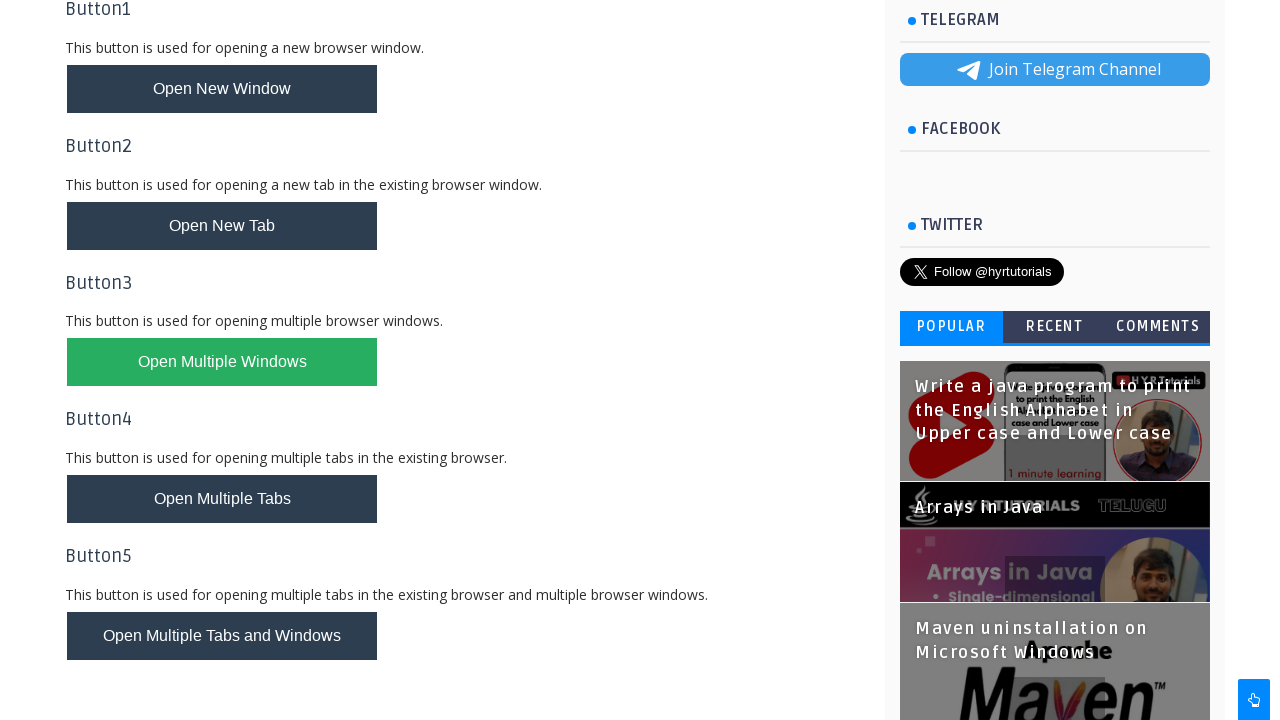

Retrieved all pages from context
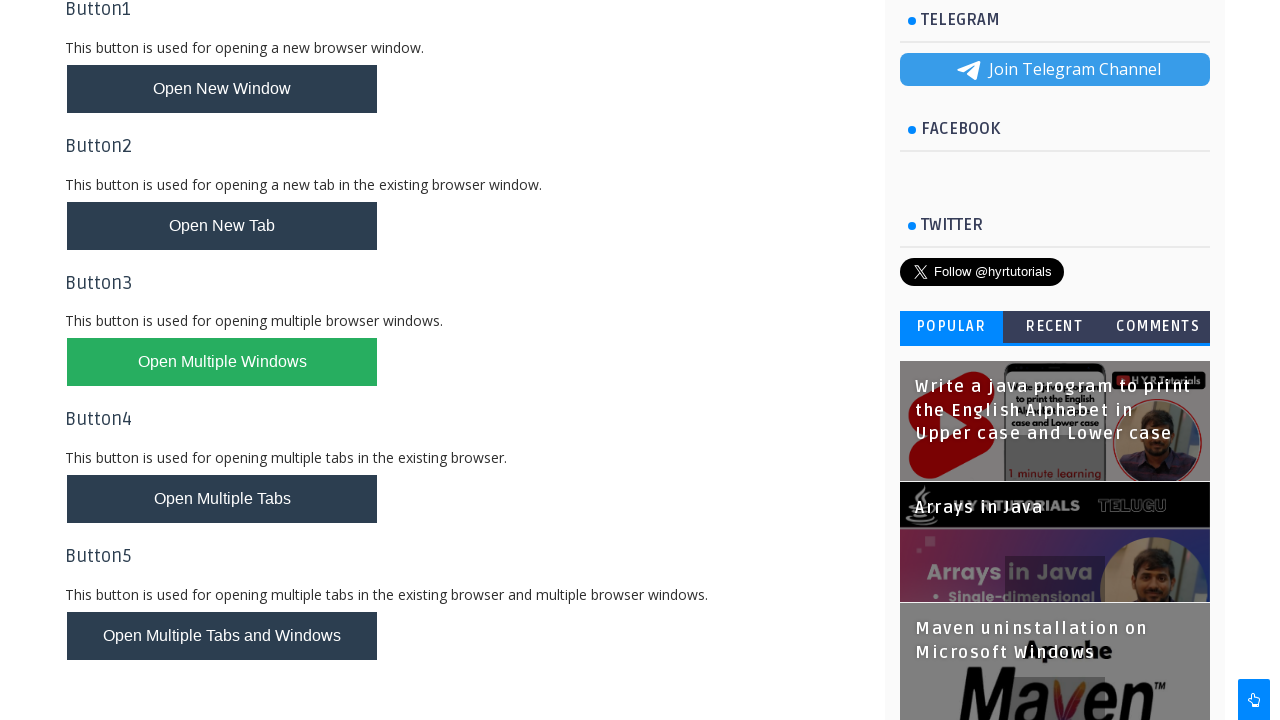

Found and switched to window with title containing 'Basic Controls'
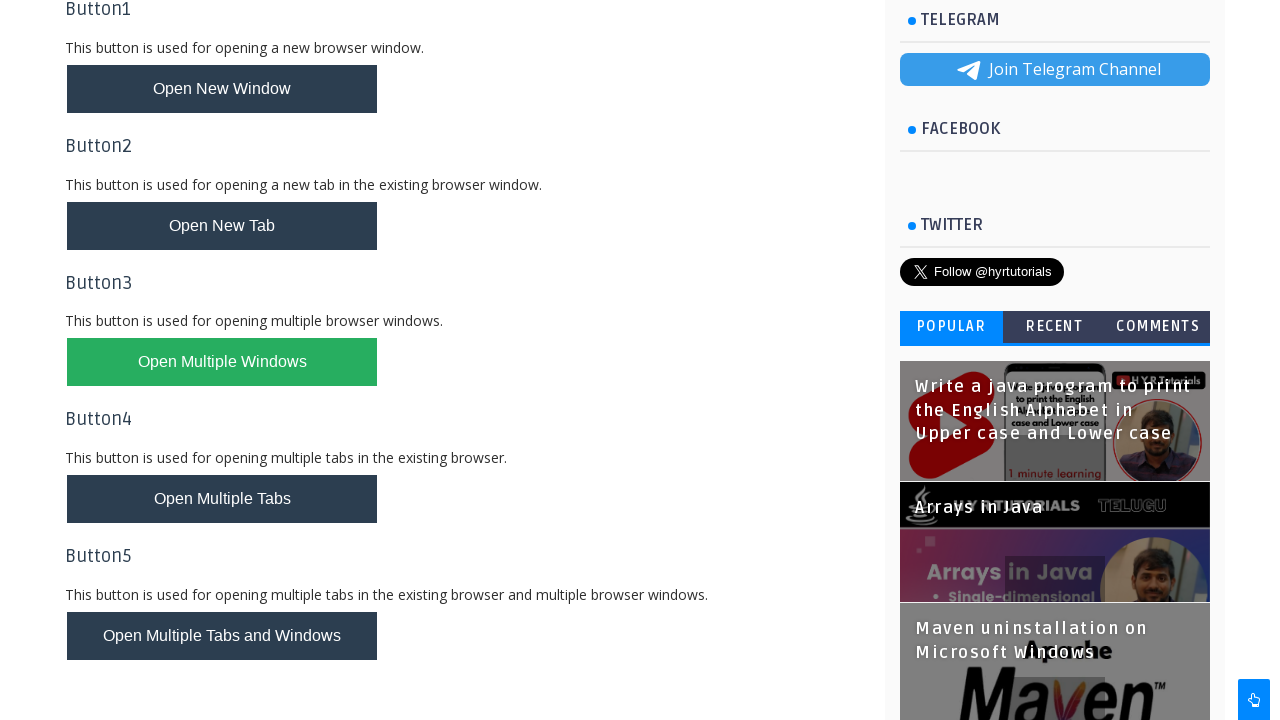

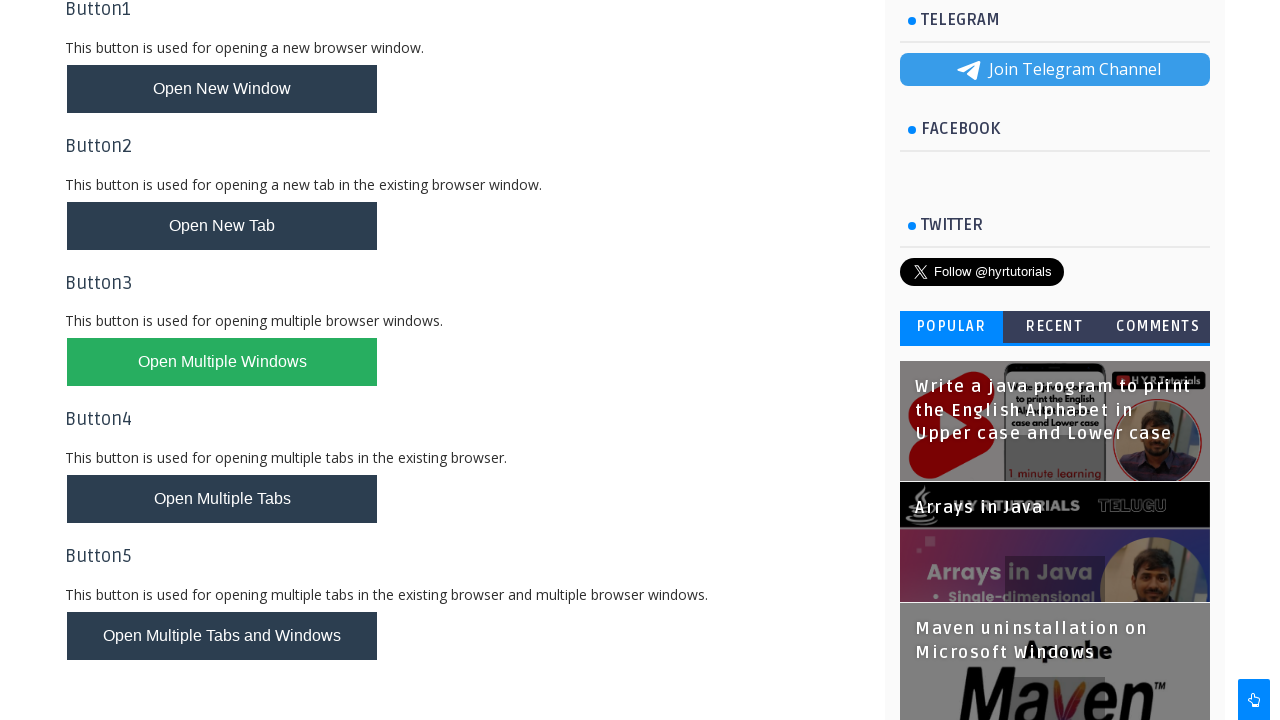